Creates a note first, then opens it for editing without making any changes

Starting URL: https://testpages.eviltester.com/styled/apps/notes/simplenotes.html

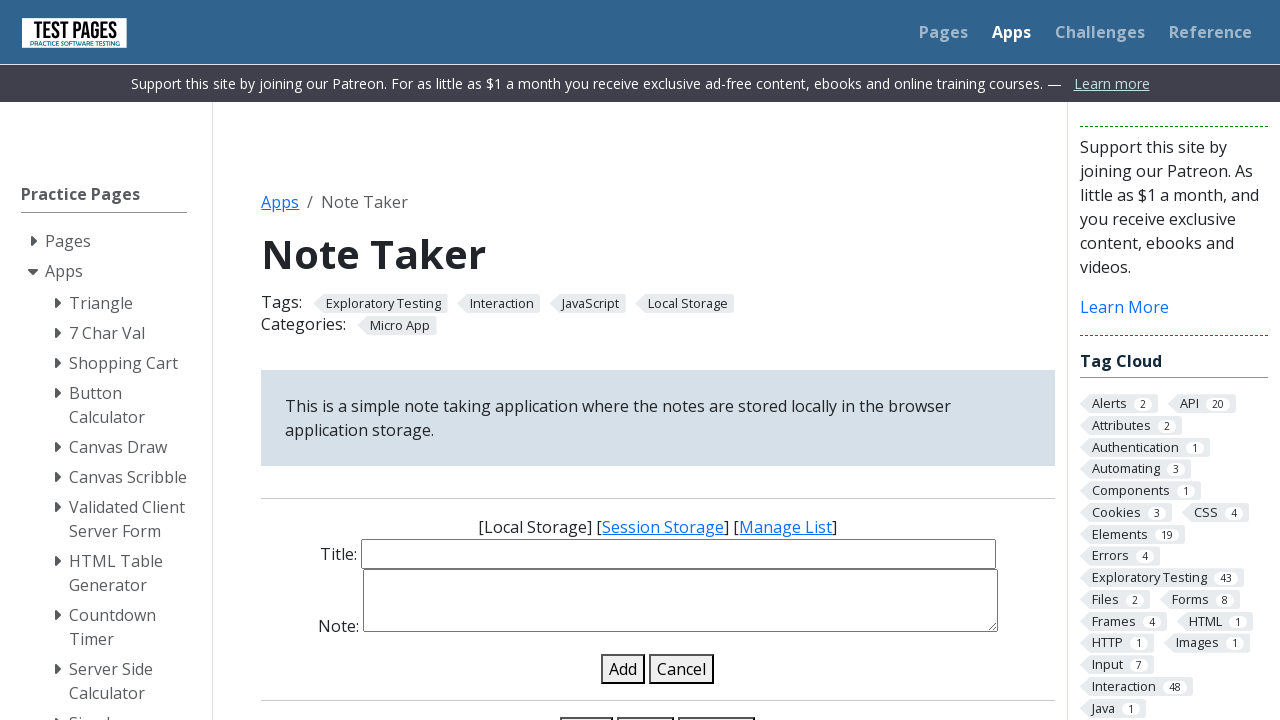

Filled note title input with 'Test note to edit' on #note-title-input
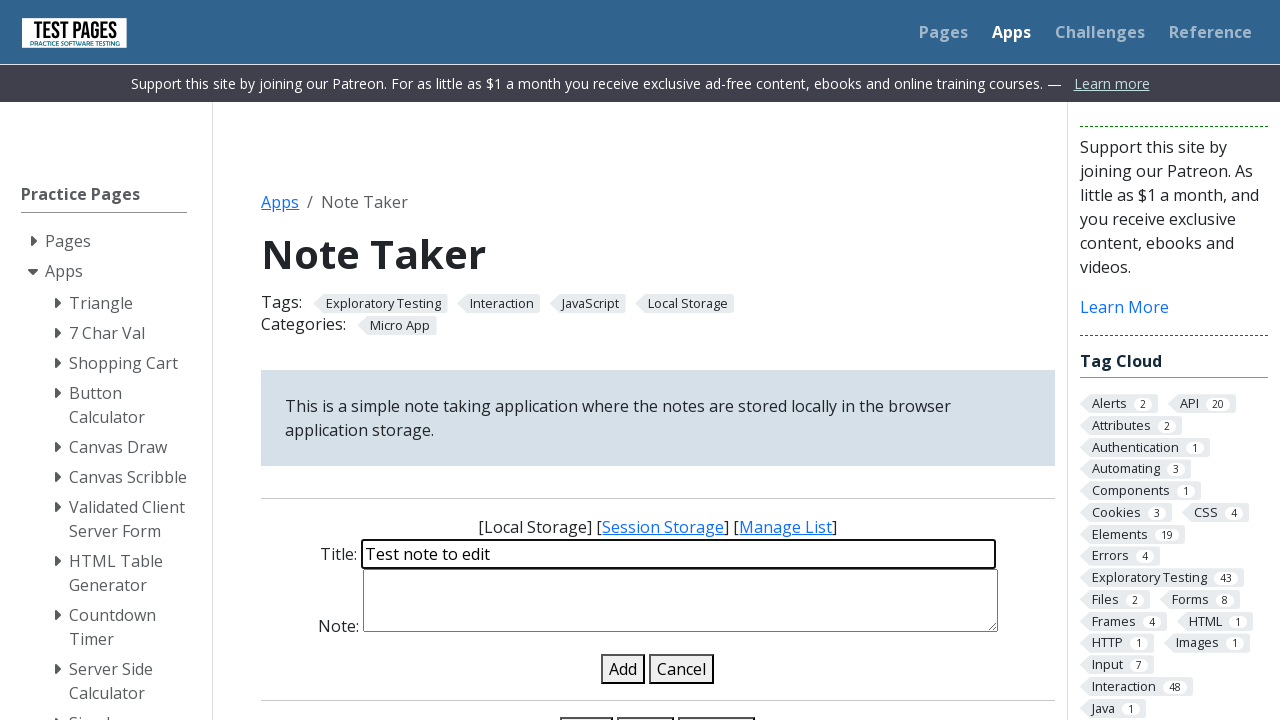

Filled note details input with 'Test note content' on #note-details-input
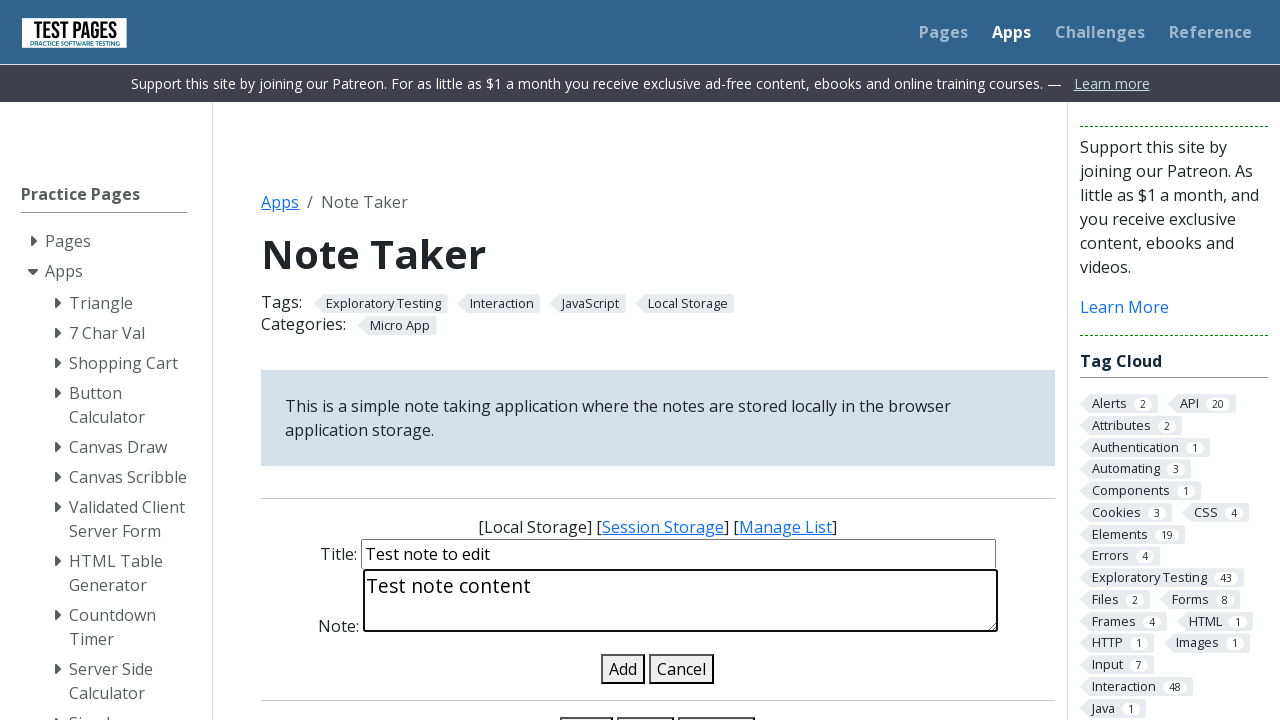

Clicked add note button to create the note at (623, 669) on #add-note
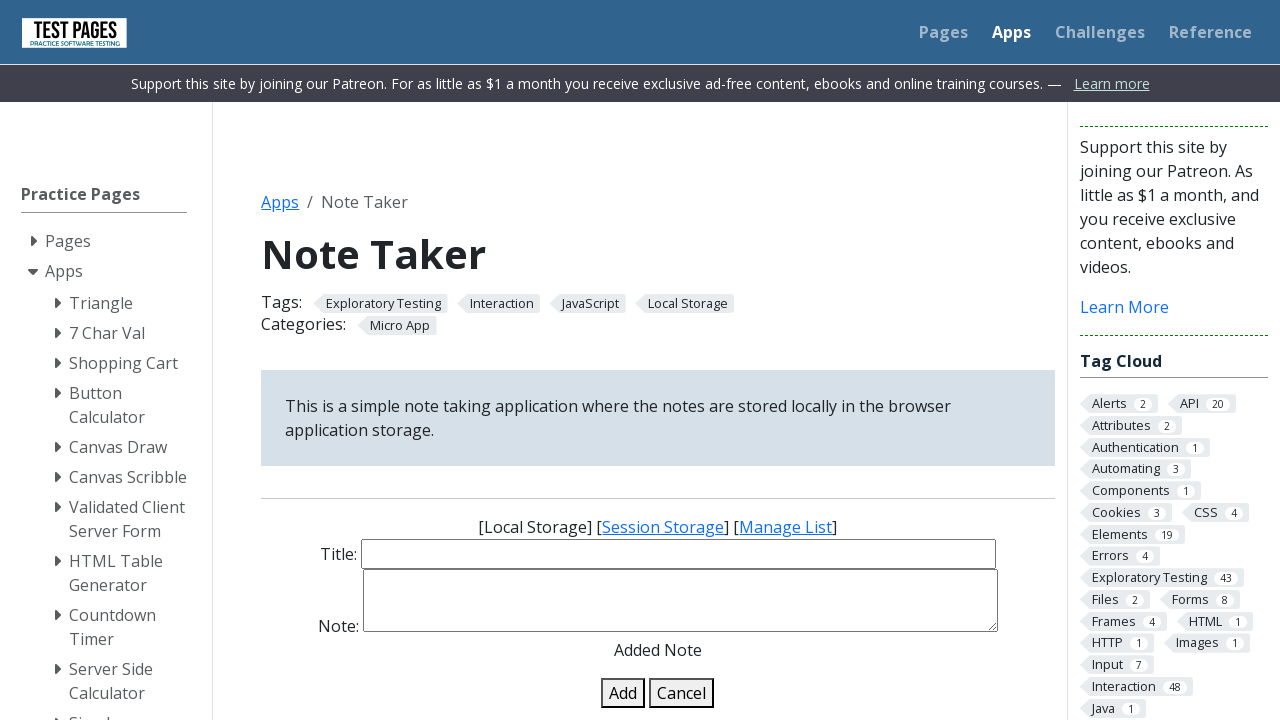

Note appeared in the list
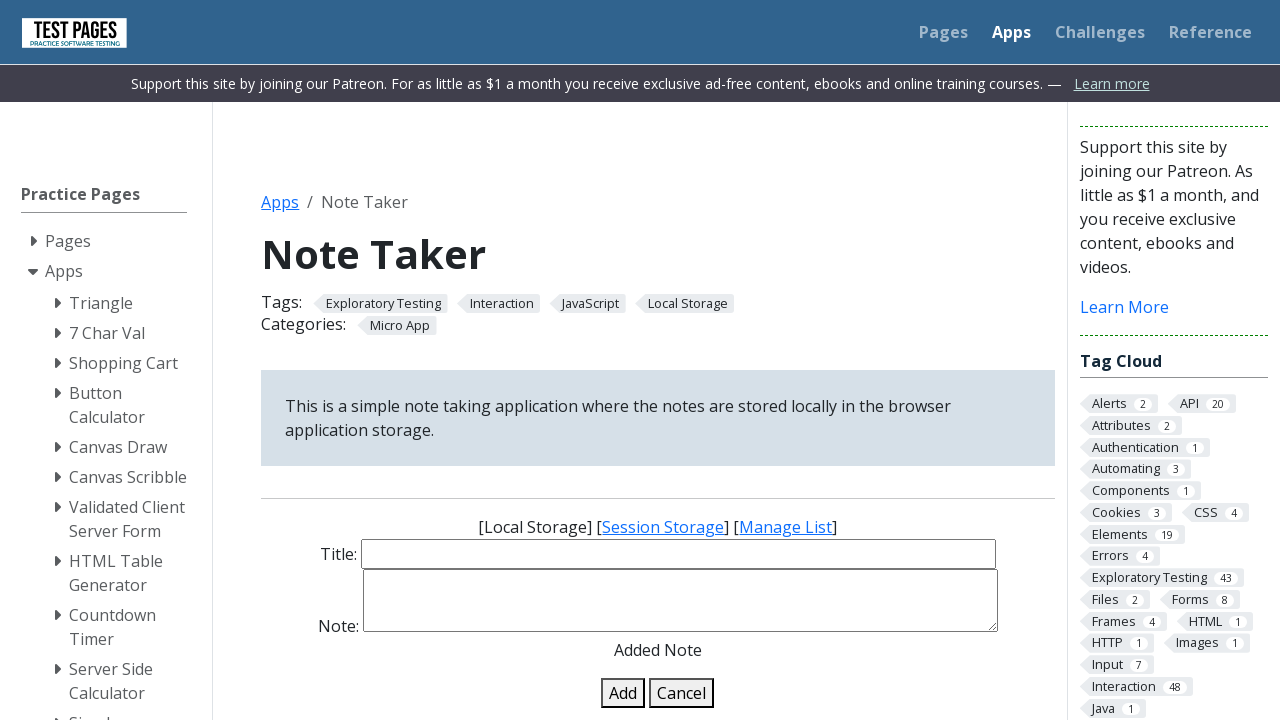

Clicked edit button on the first note at (308, 360) on .edit-note-in-list >> nth=0
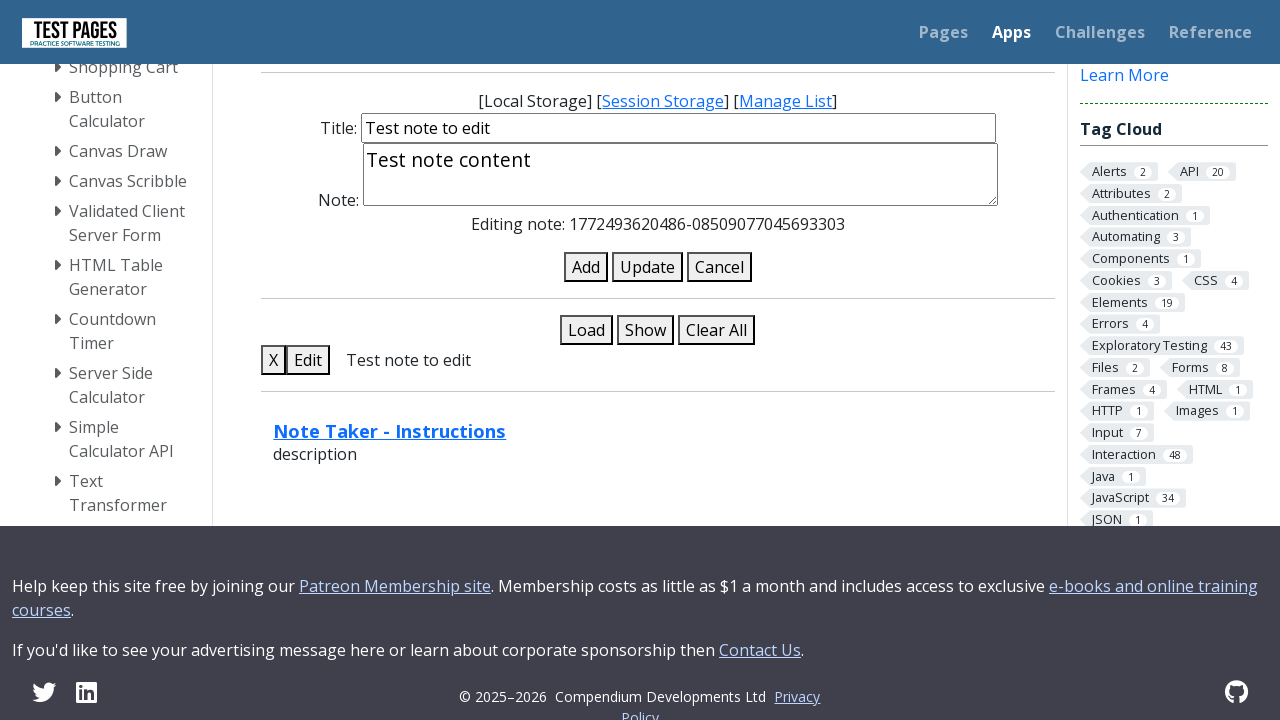

Note editing mode is now active
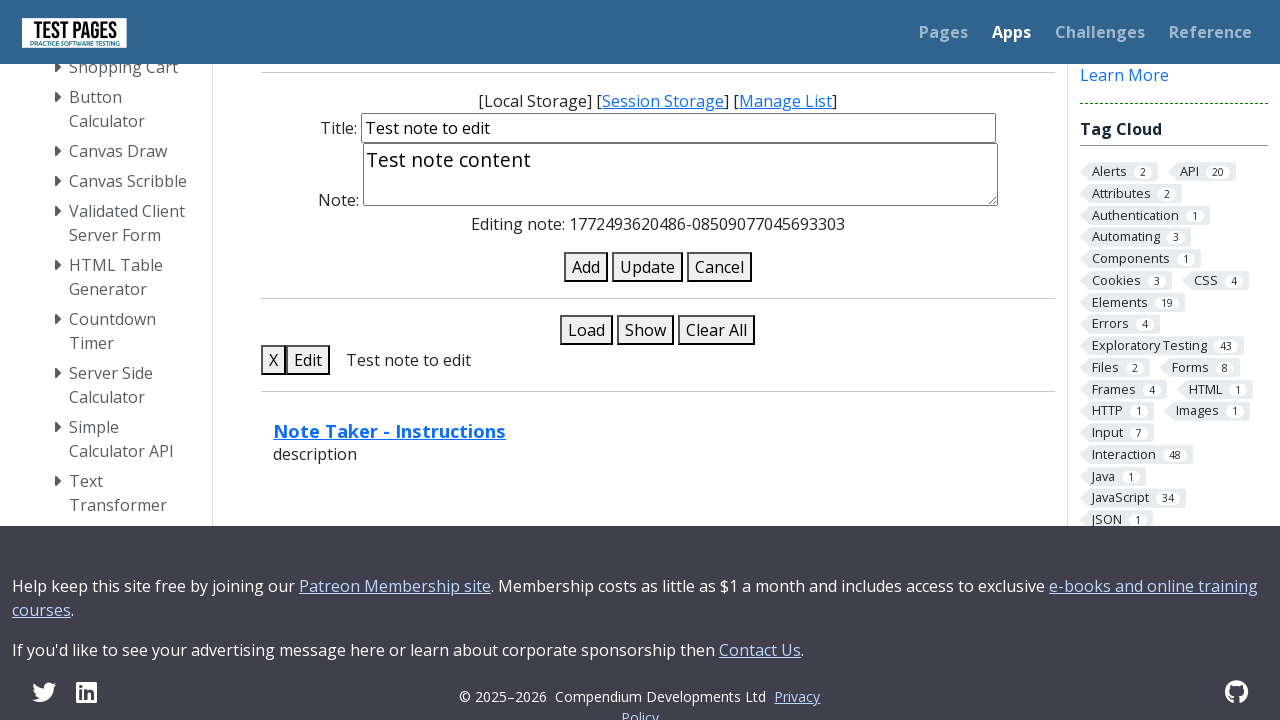

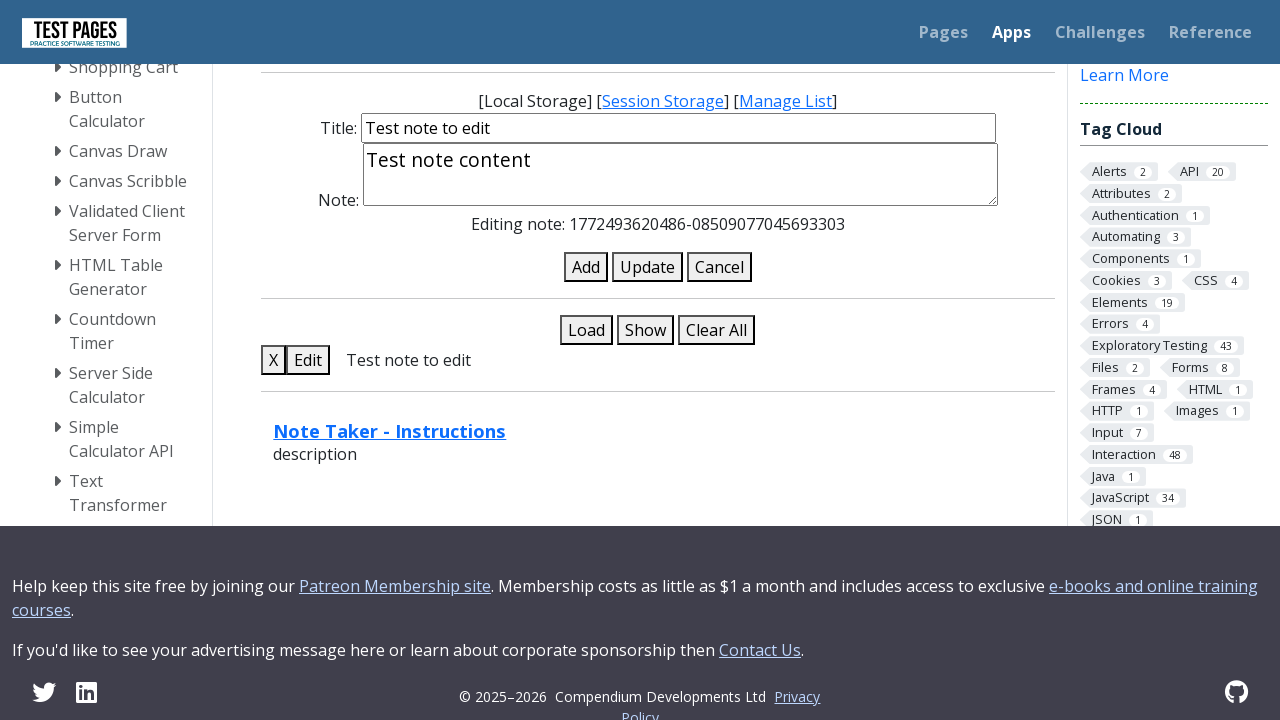